Tests a practice form by filling out all fields including personal information (name, email, gender, mobile), date of birth, subjects, hobbies, address, state/city selection, and submitting the form.

Starting URL: https://demoqa.com/automation-practice-form

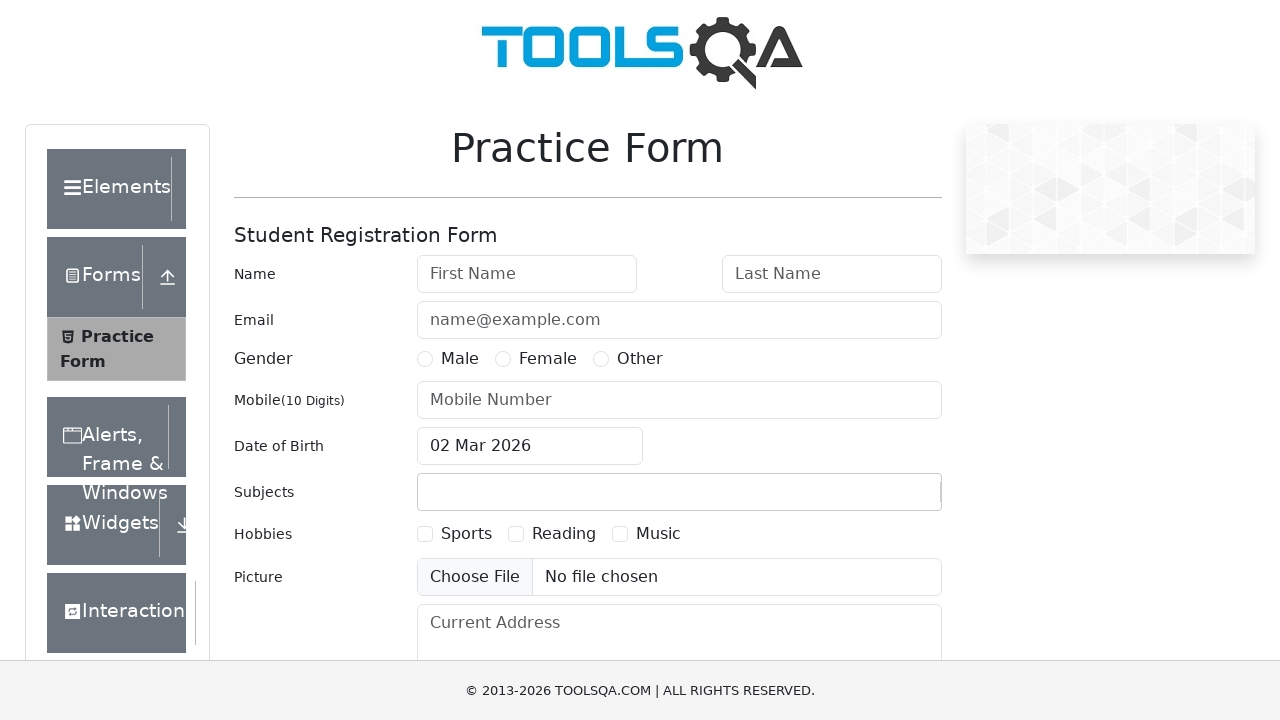

Filled first name field with 'Prasenjit' on input[id='firstName']
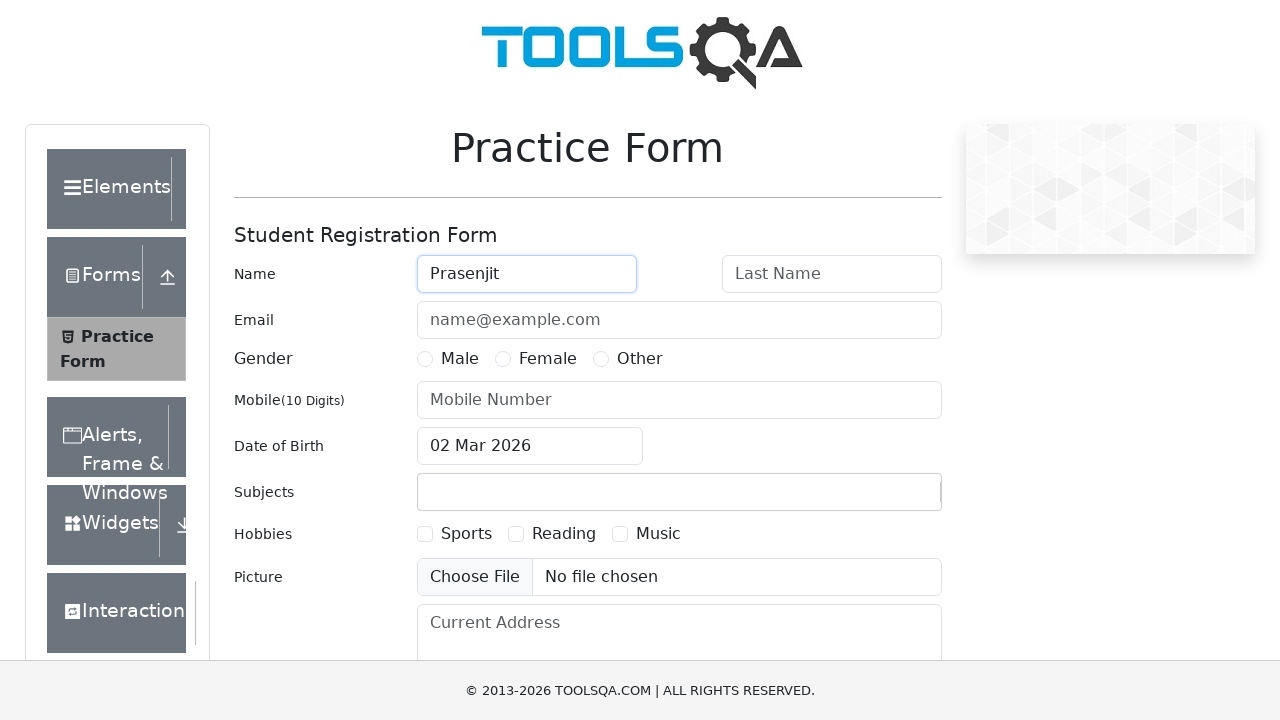

Filled last name field with 'Bhosale' on input[id='lastName']
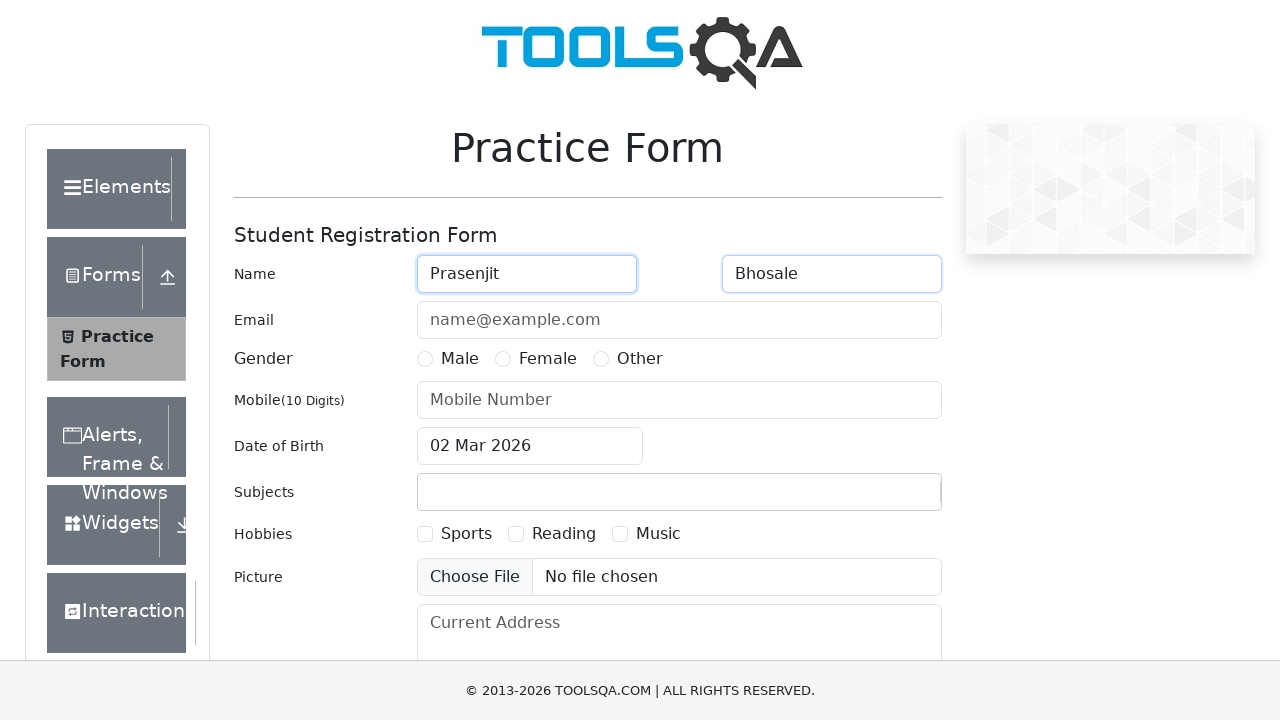

Filled email field with 'prasenjit@gmail.com' on input[id='userEmail']
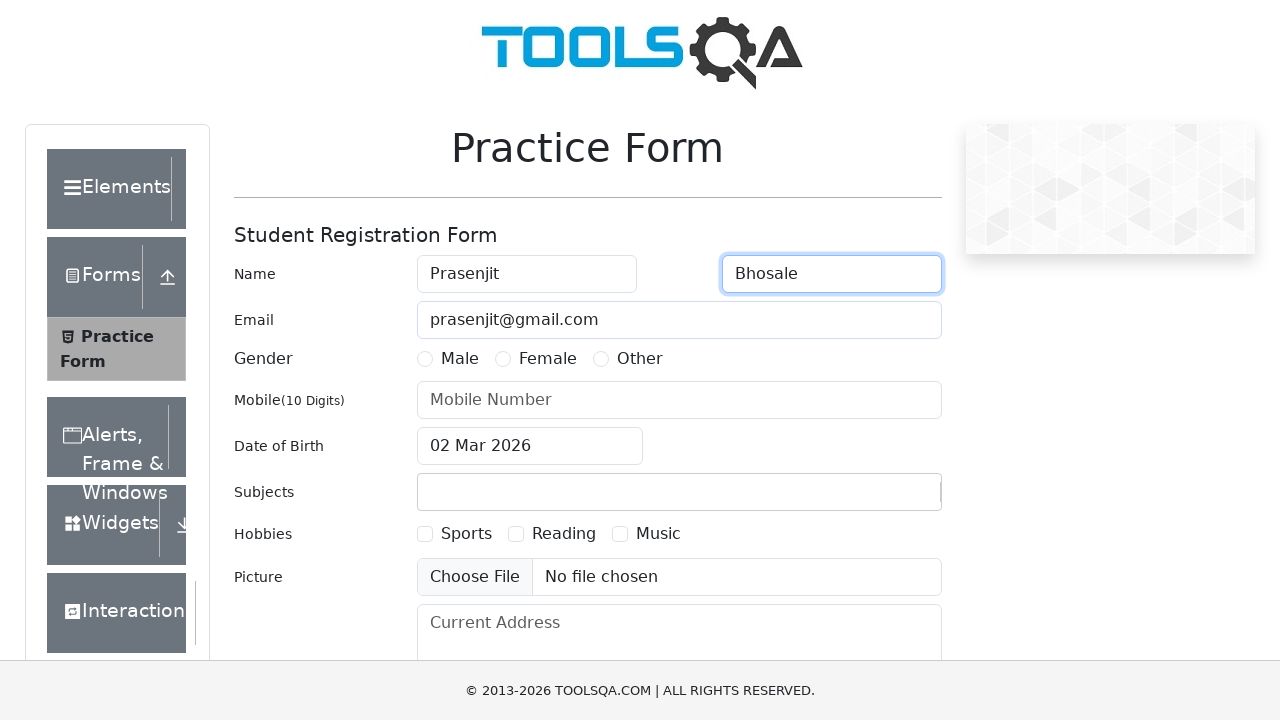

Selected Male gender option at (460, 359) on label[for='gender-radio-1']
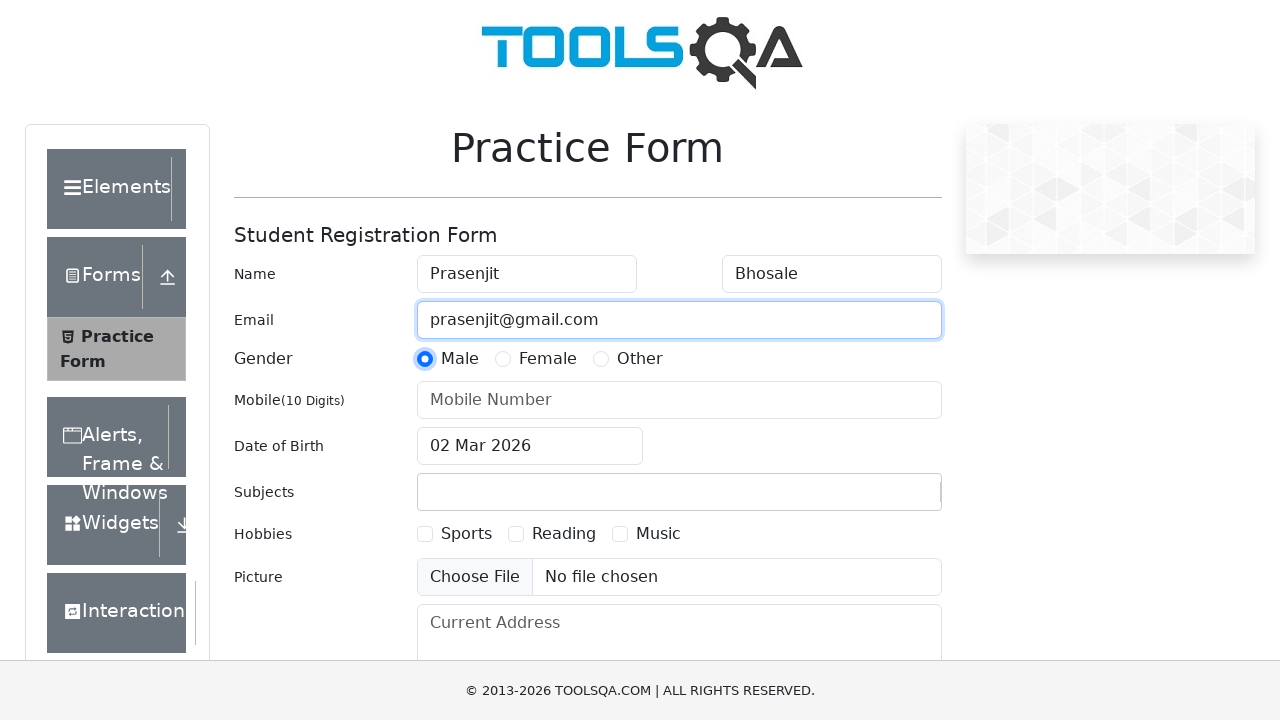

Filled mobile number field with '1234567890' on input[id='userNumber']
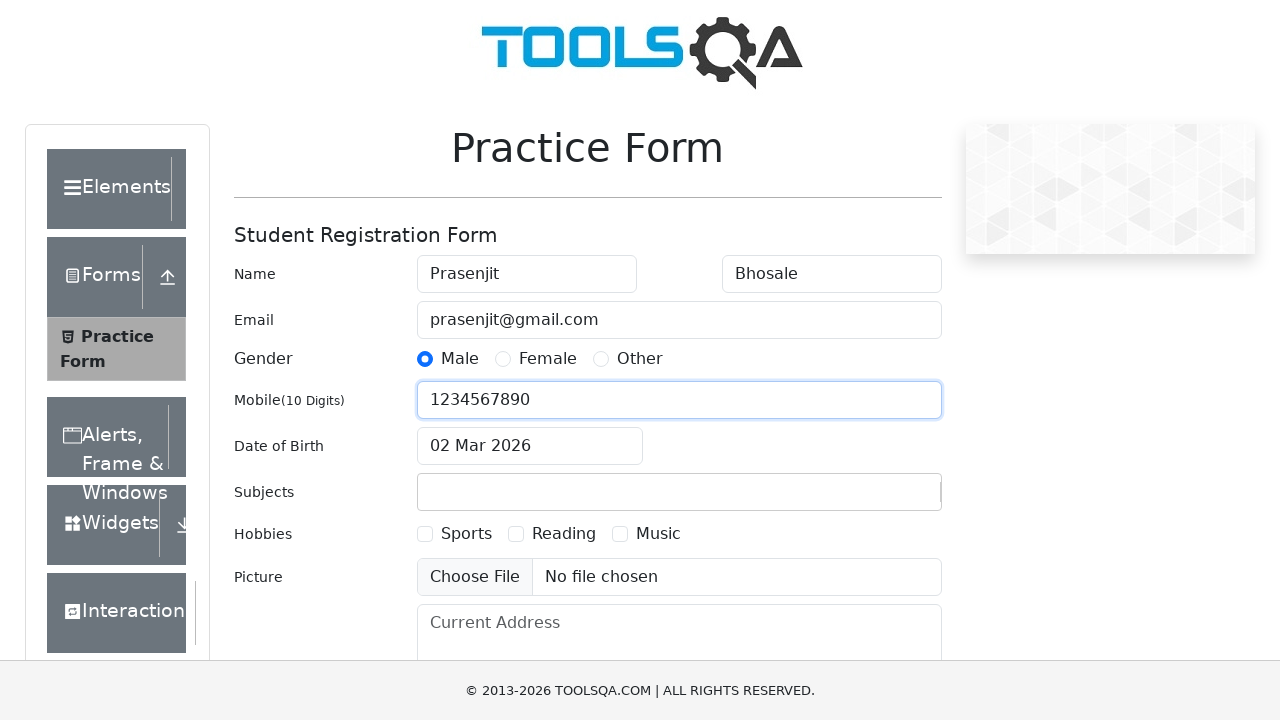

Clicked date of birth input field to open date picker at (530, 446) on #dateOfBirthInput
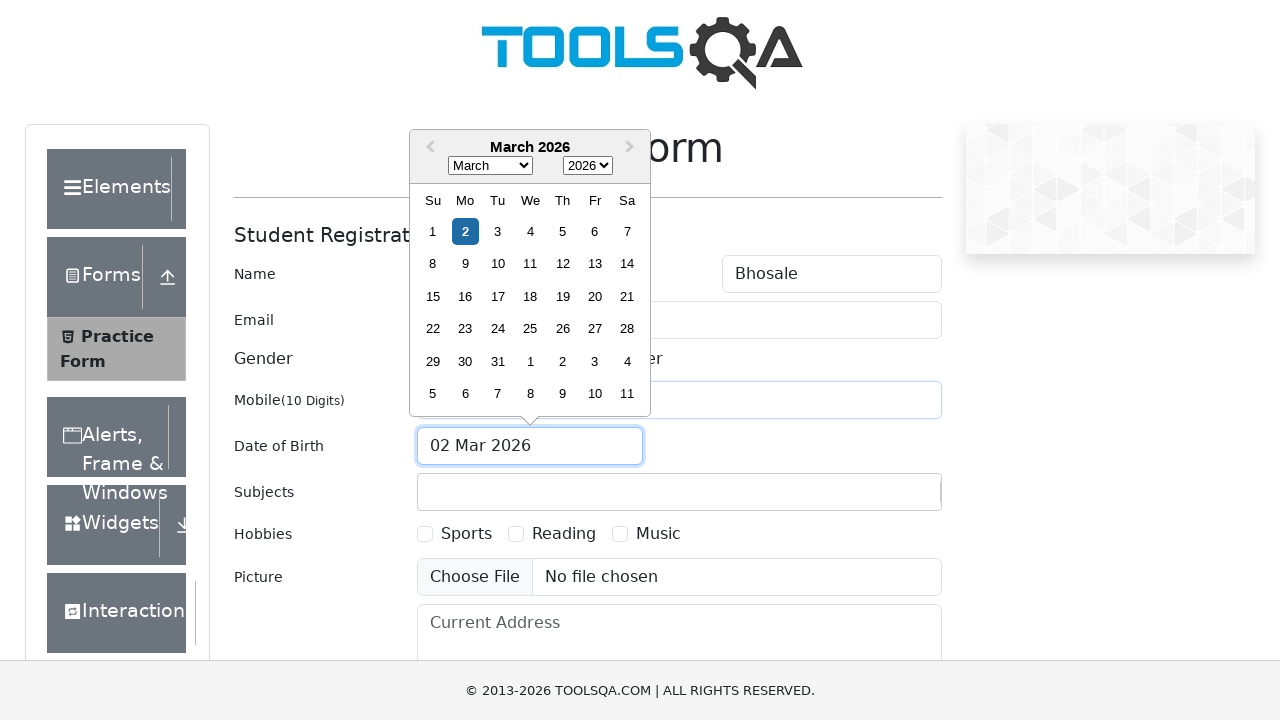

Selected year 2003 from date picker on .react-datepicker__year-select
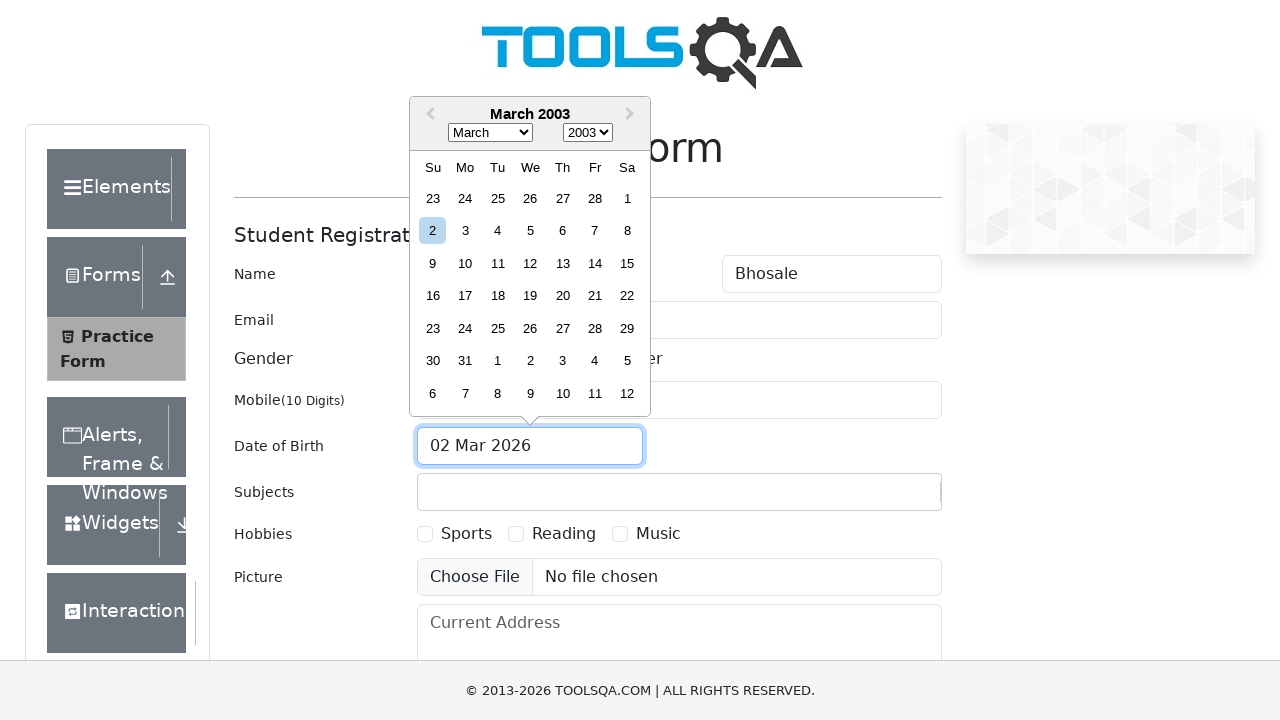

Selected month 5 (June) from date picker on .react-datepicker__month-select
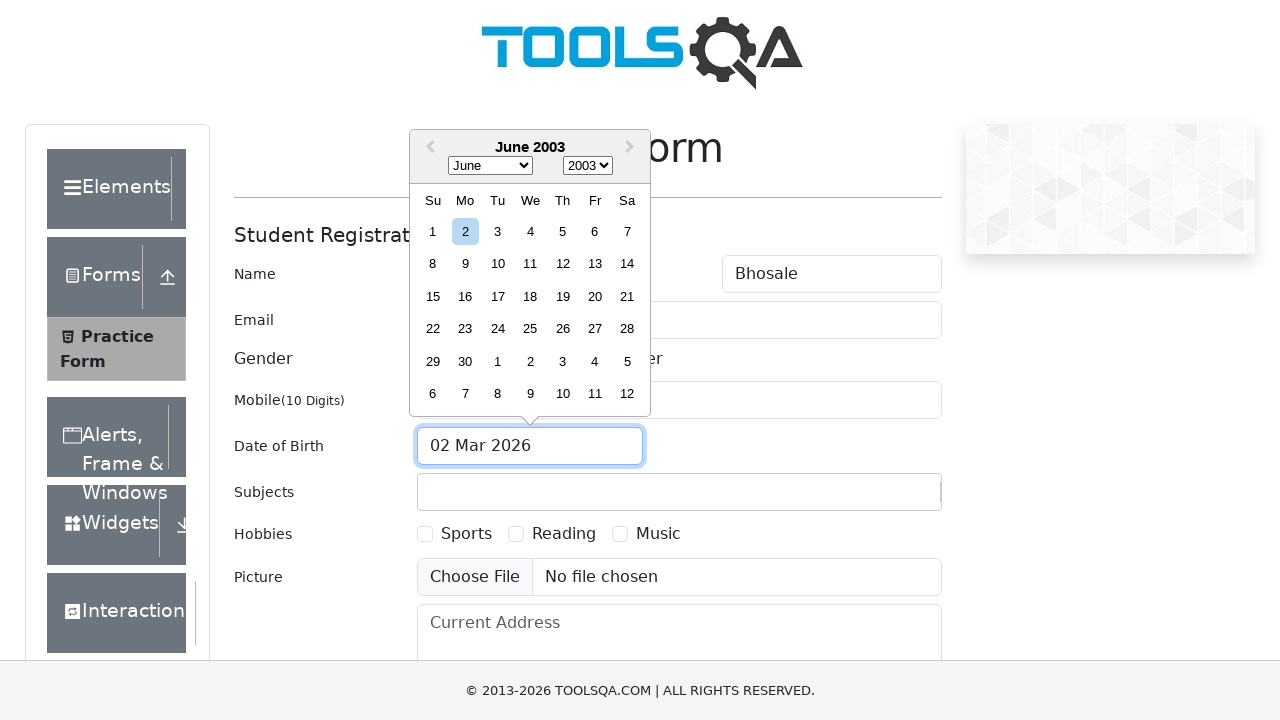

Selected date June 6th, 2003 at (595, 231) on div[aria-label='Choose Friday, June 6th, 2003']
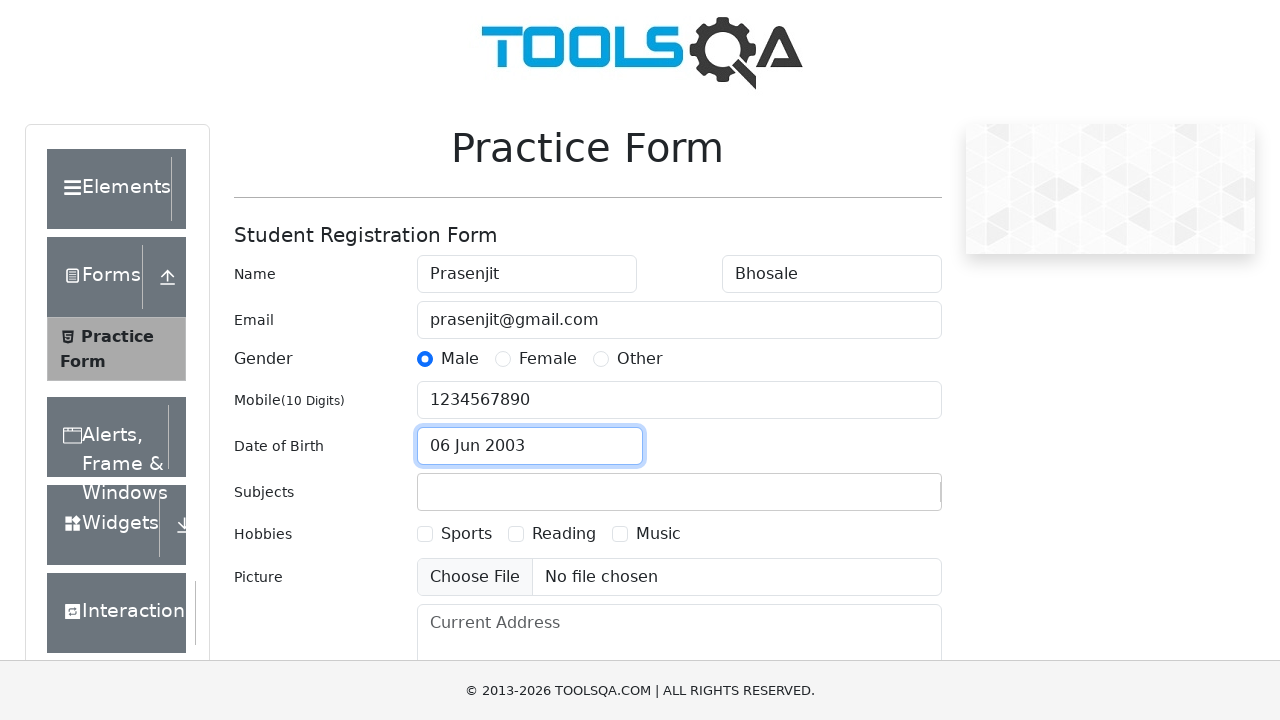

Filled subjects input field with 'Maths' on input[id='subjectsInput']
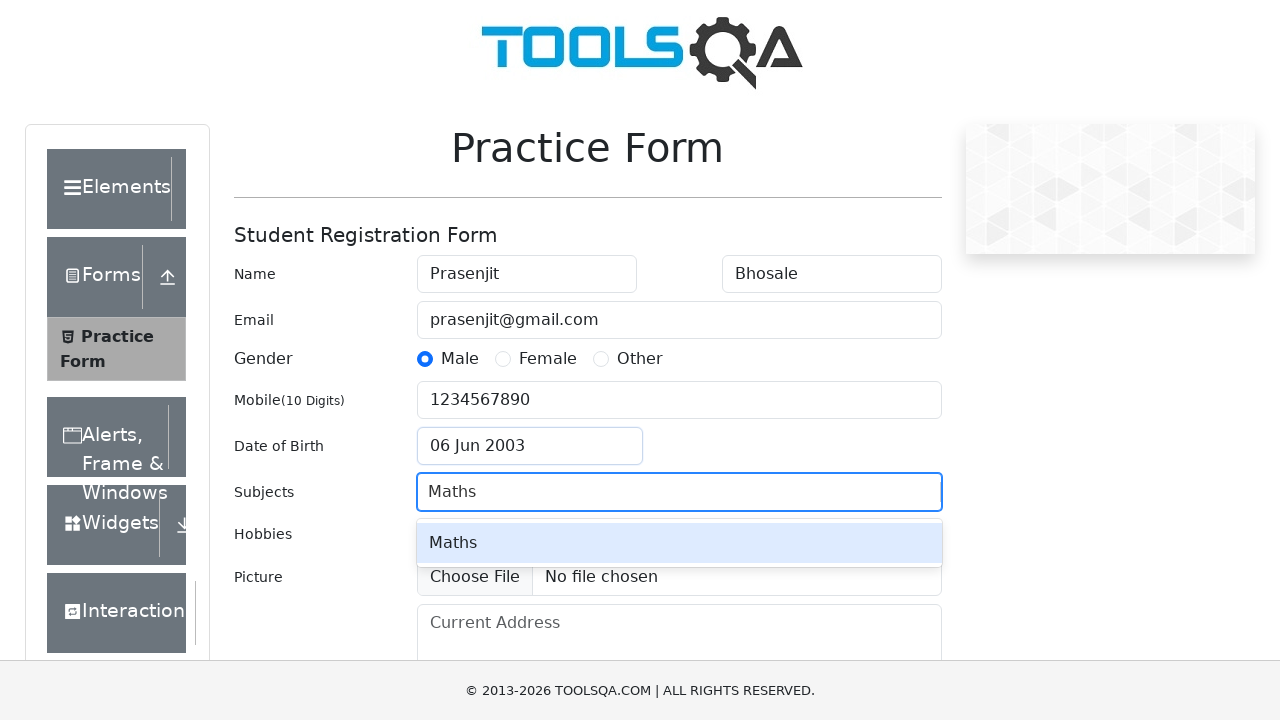

Pressed Enter to add 'Maths' to subjects list on input[id='subjectsInput']
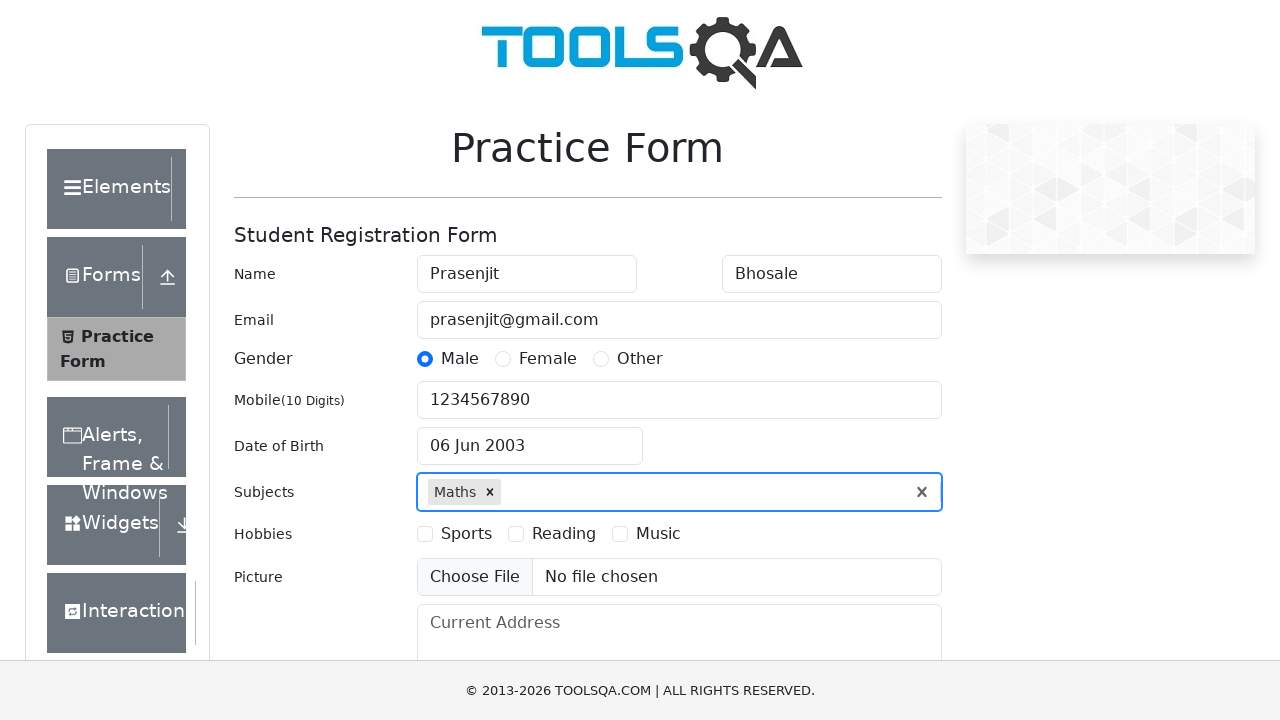

Filled subjects input field with 'Physics' on input[id='subjectsInput']
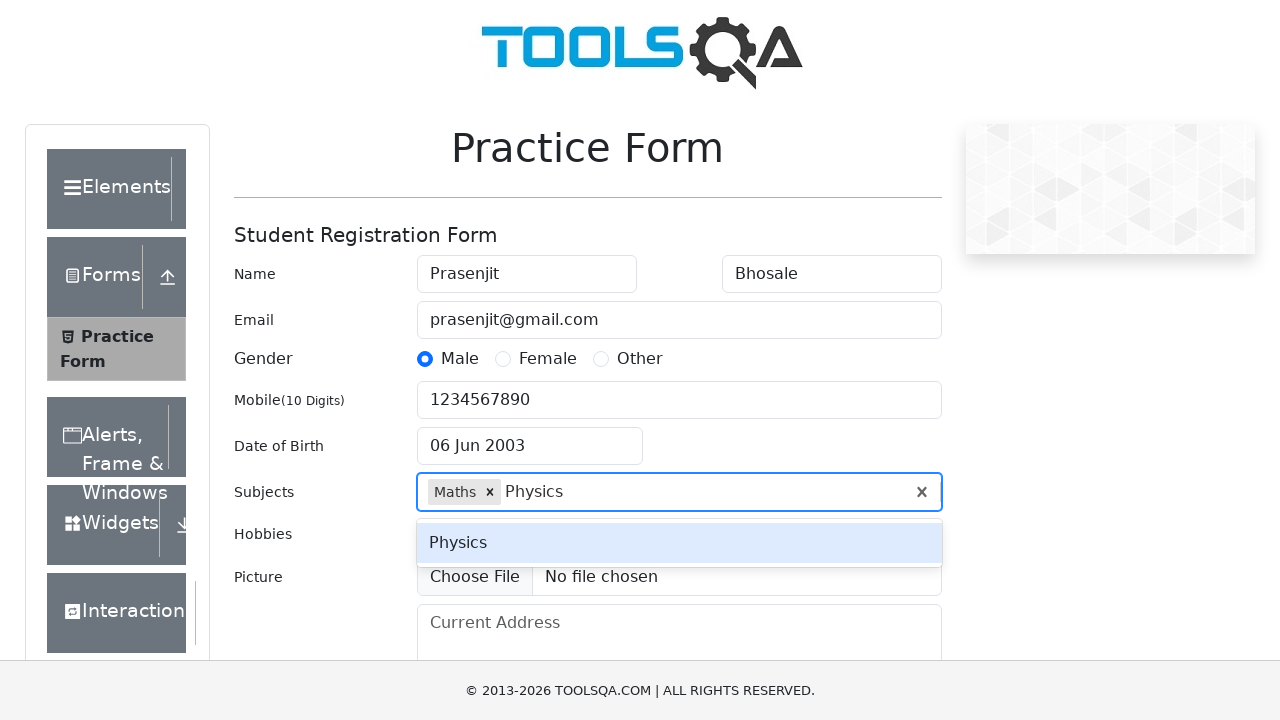

Pressed Enter to add 'Physics' to subjects list on input[id='subjectsInput']
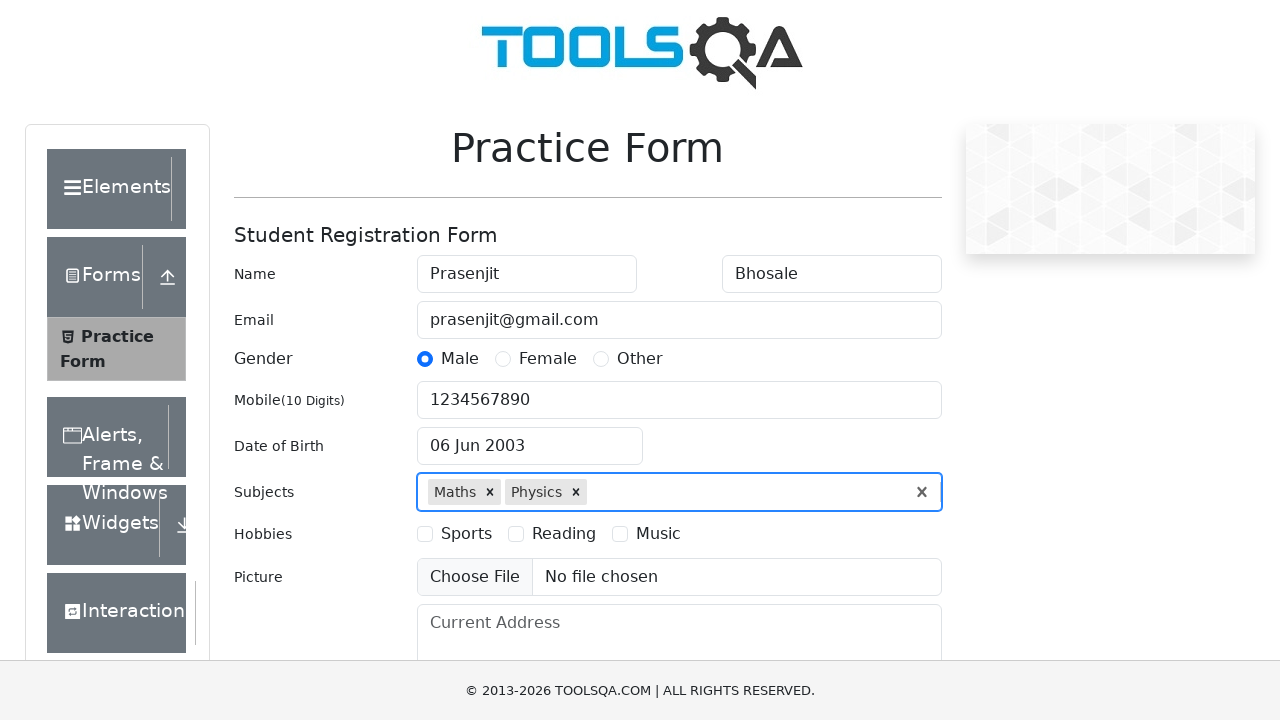

Filled subjects input field with 'Computer Science' on input[id='subjectsInput']
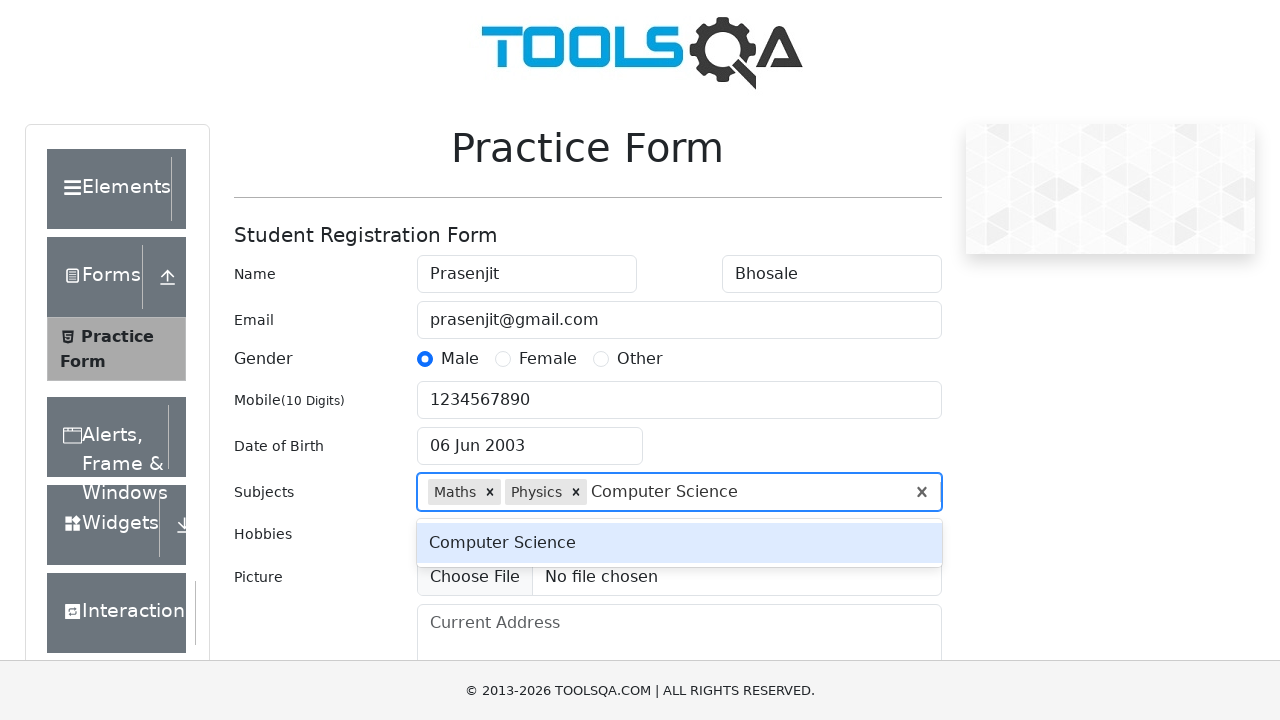

Pressed Enter to add 'Computer Science' to subjects list on input[id='subjectsInput']
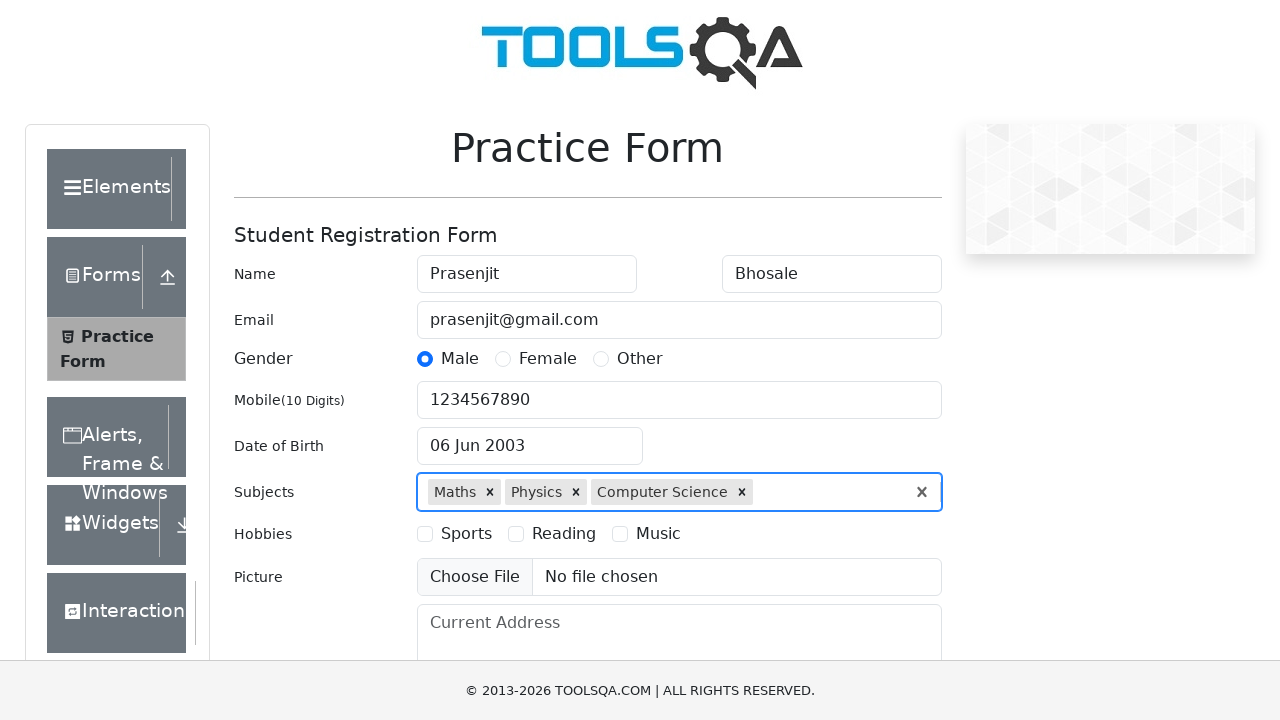

Selected Music hobby checkbox at (658, 534) on label[for='hobbies-checkbox-3']
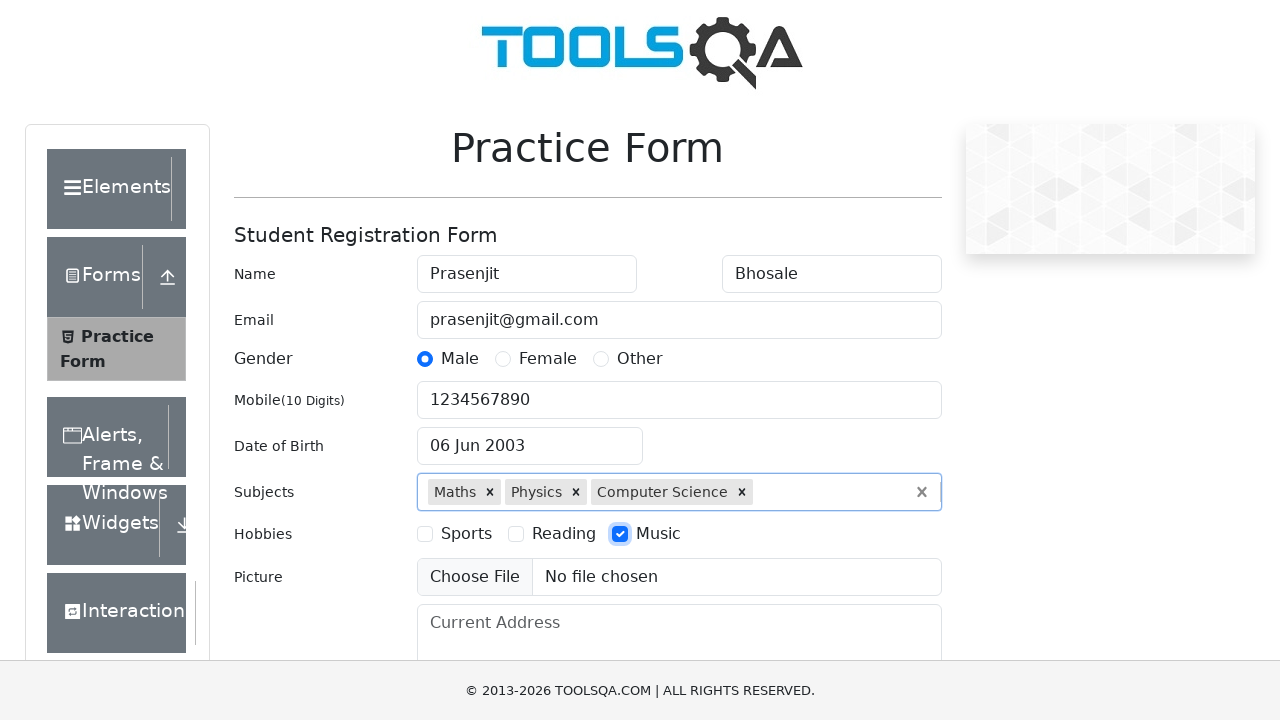

Filled current address field with '52, abc' on textarea[id='currentAddress']
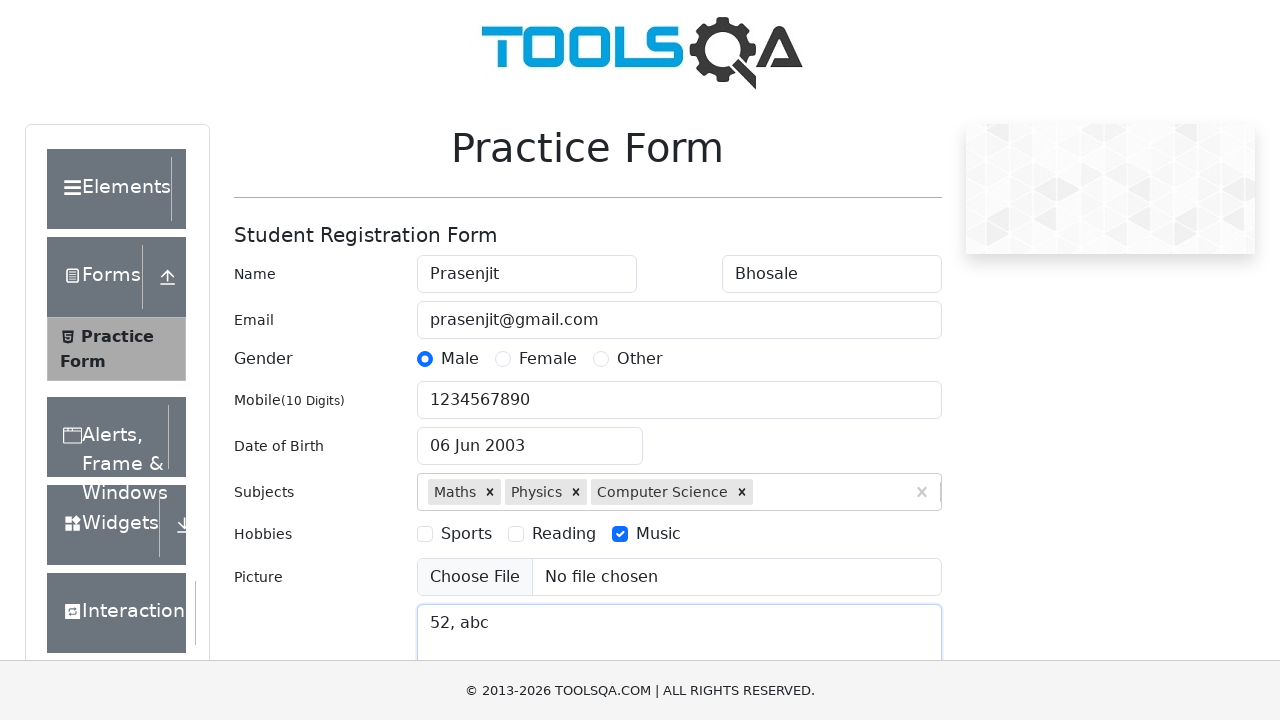

Filled state input field with 'NCR' on input[id='react-select-3-input']
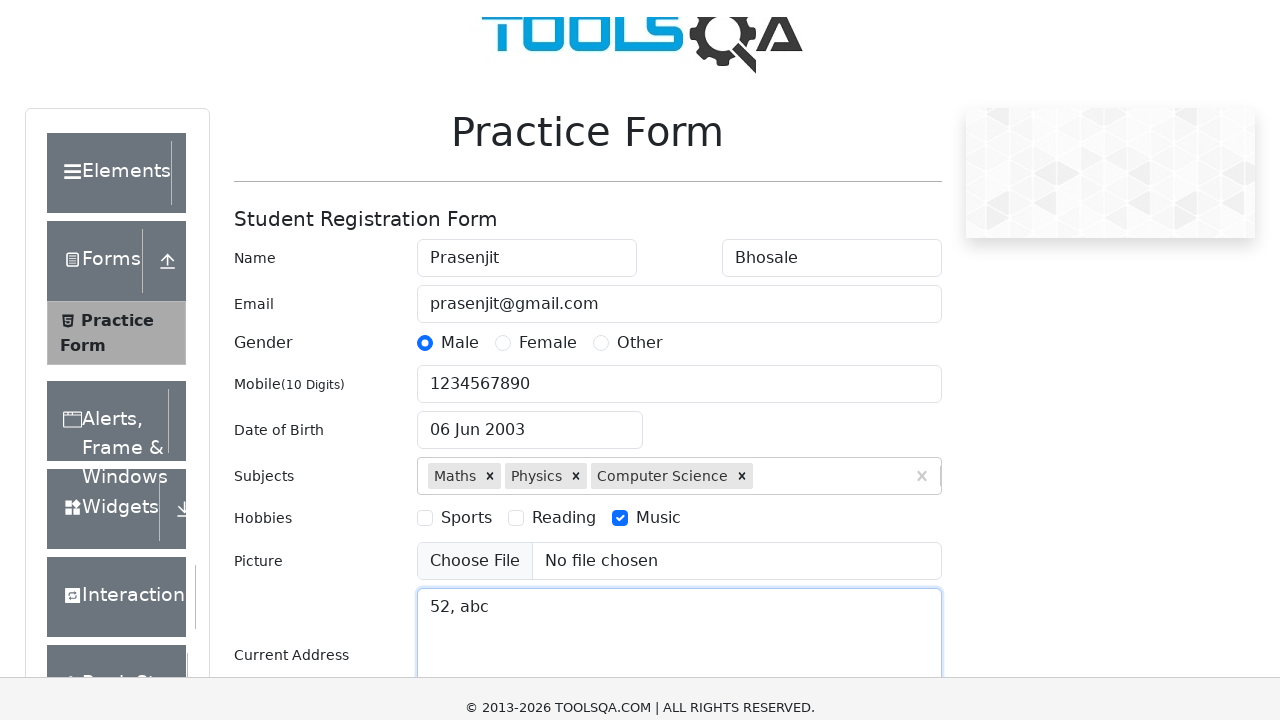

Pressed Enter to select NCR as state on input[id='react-select-3-input']
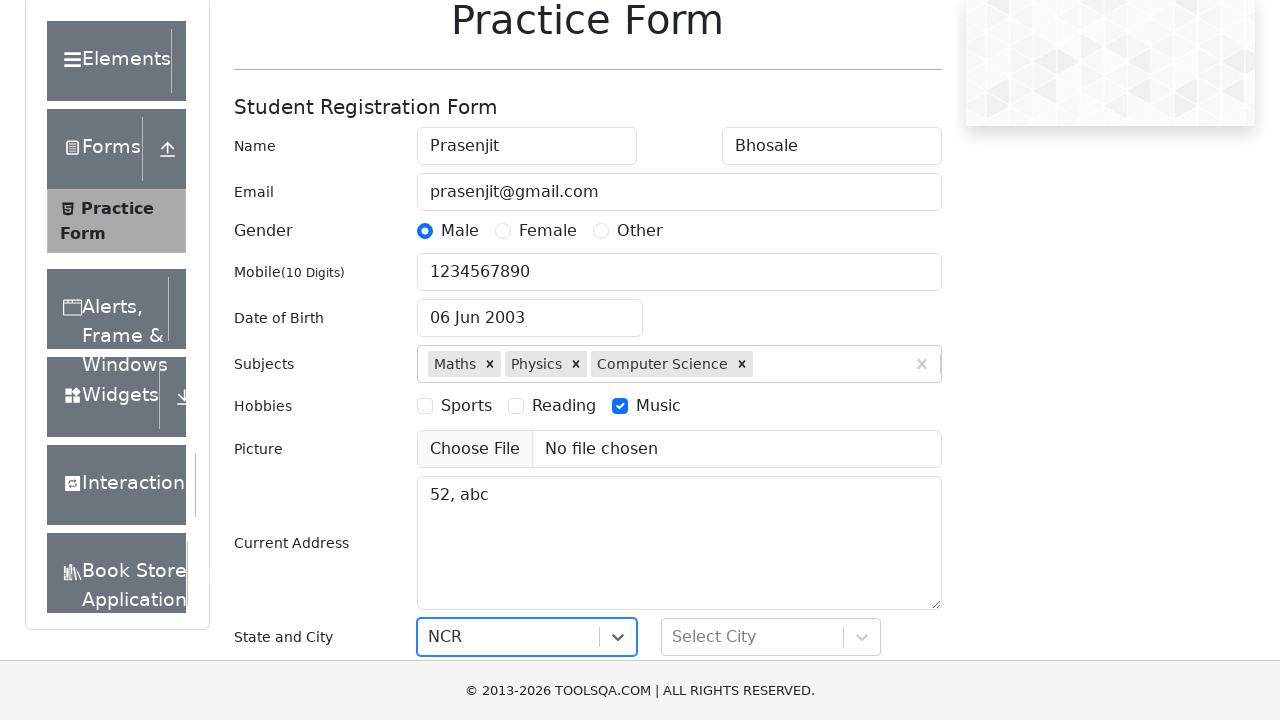

Filled city input field with 'Delhi' on input[id='react-select-4-input']
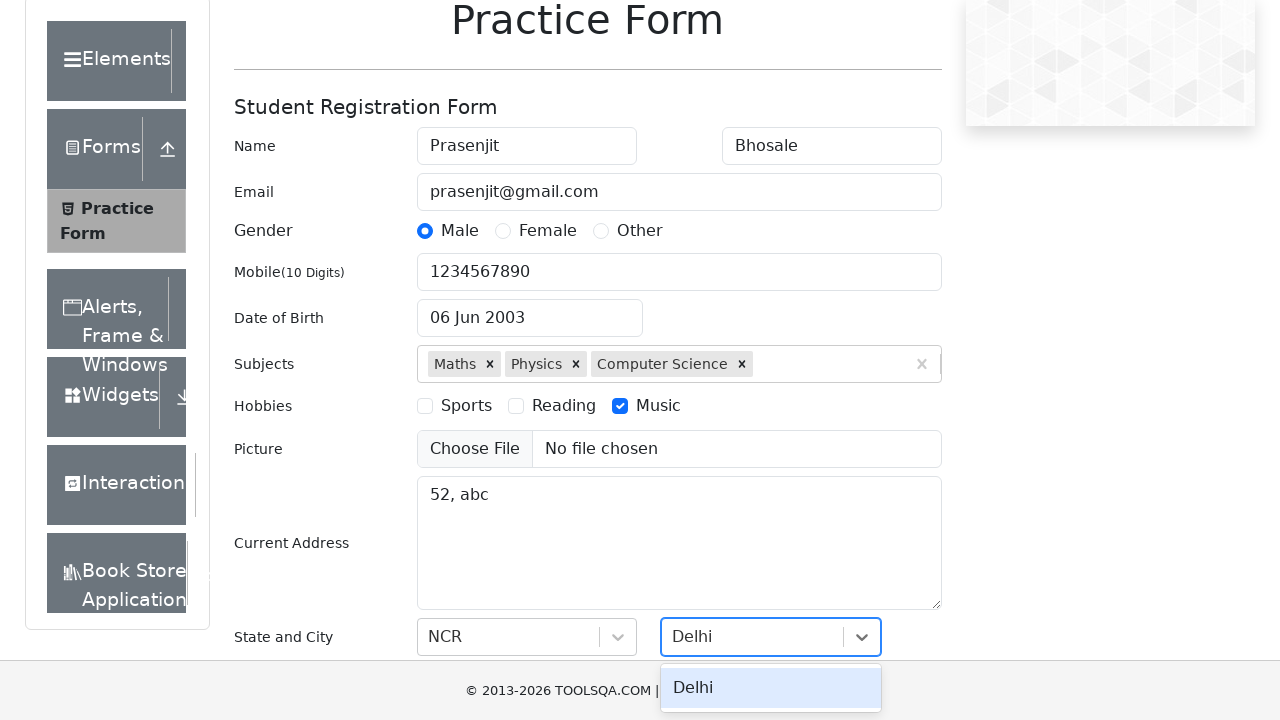

Pressed Enter to select Delhi as city on input[id='react-select-4-input']
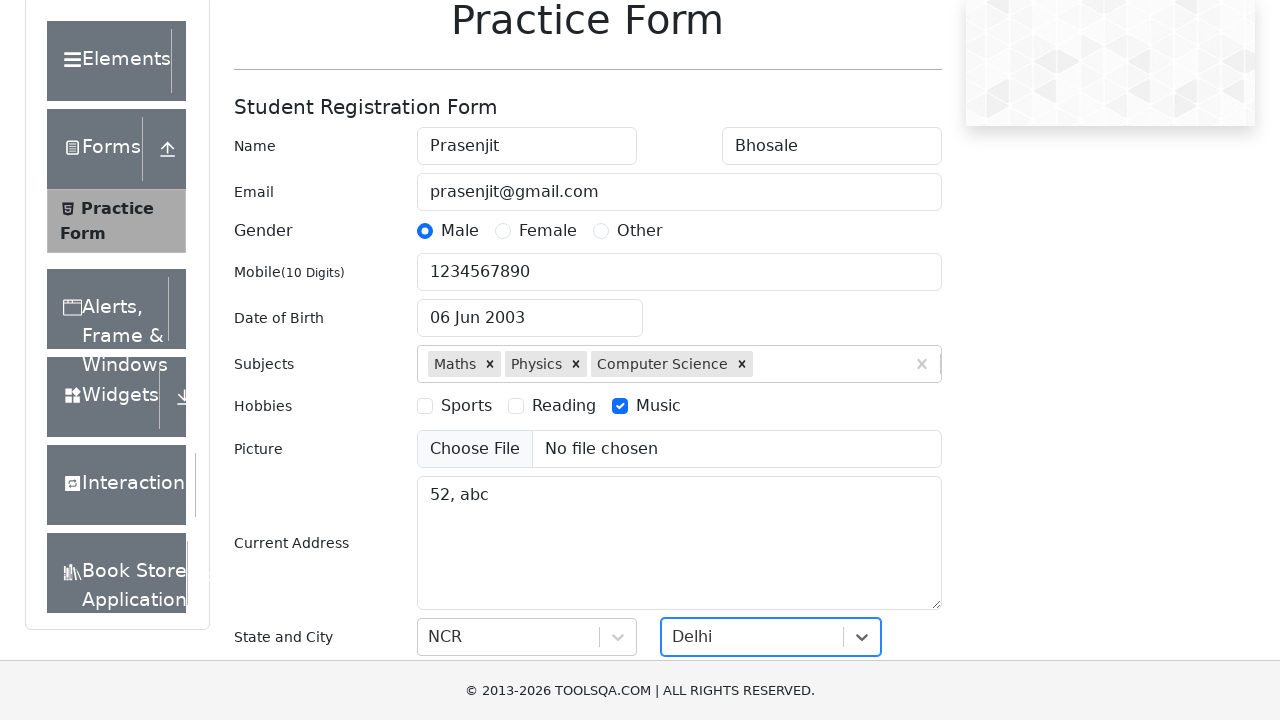

Clicked submit button to submit the practice form at (885, 499) on button[id='submit']
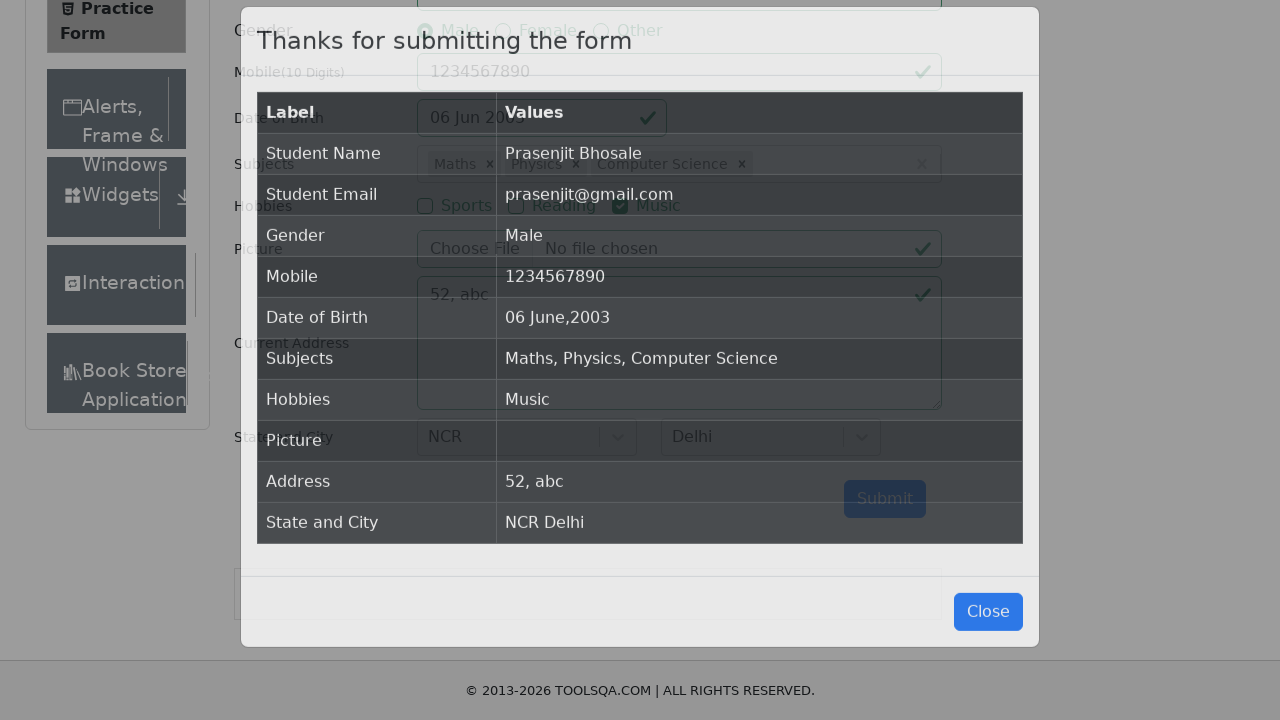

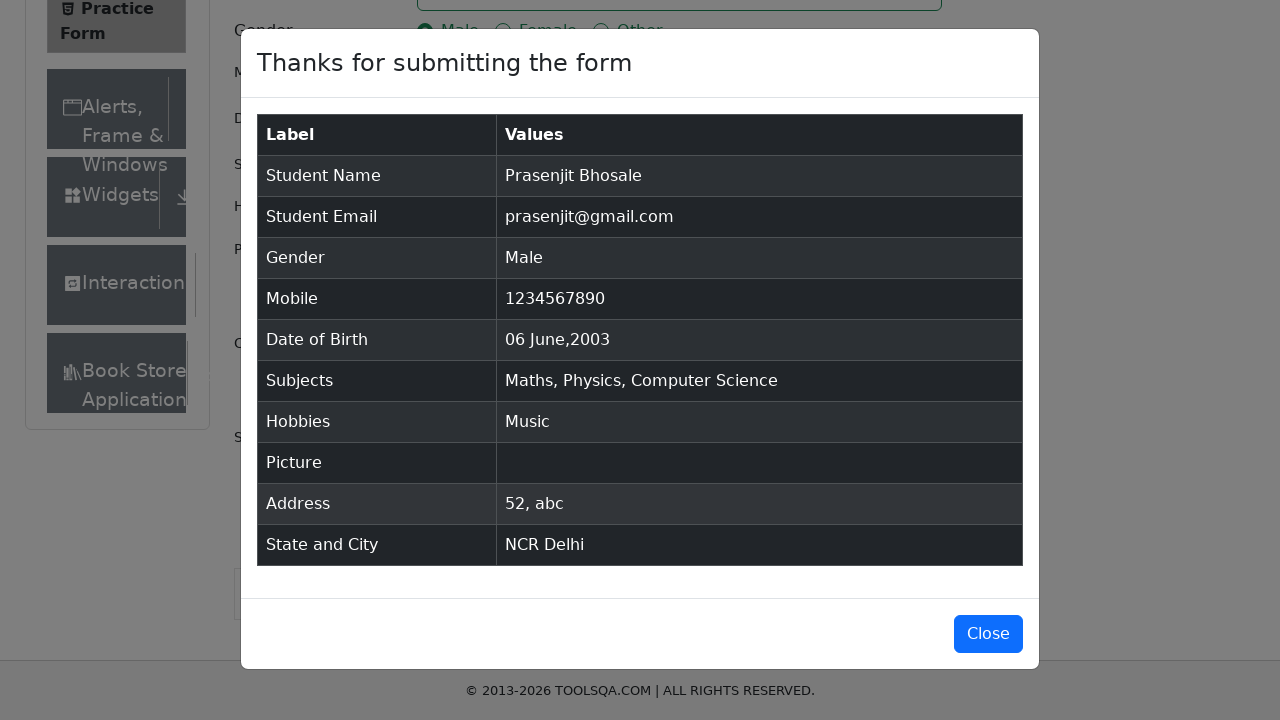